Tests sorting the Due column in ascending order by clicking the column header and verifying the values are sorted correctly using CSS nth-child selectors.

Starting URL: http://the-internet.herokuapp.com/tables

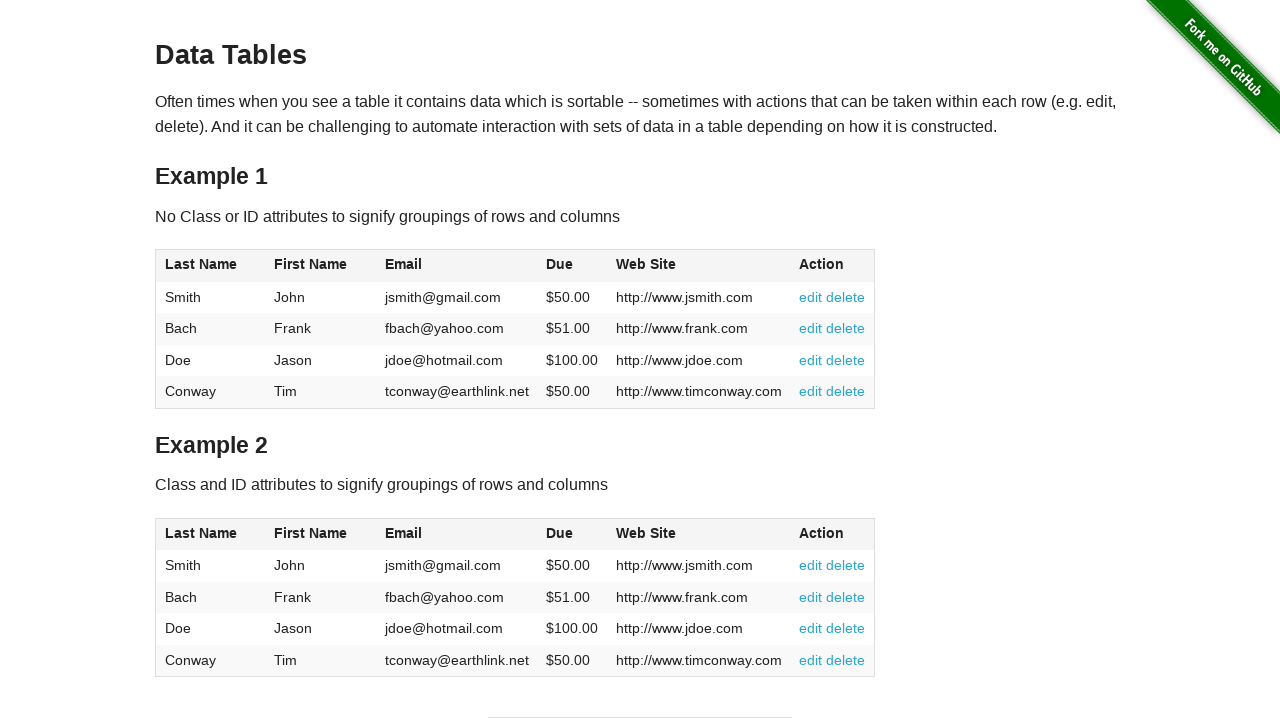

Clicked the Due column header (4th column) to sort ascending at (572, 266) on #table1 thead tr th:nth-child(4)
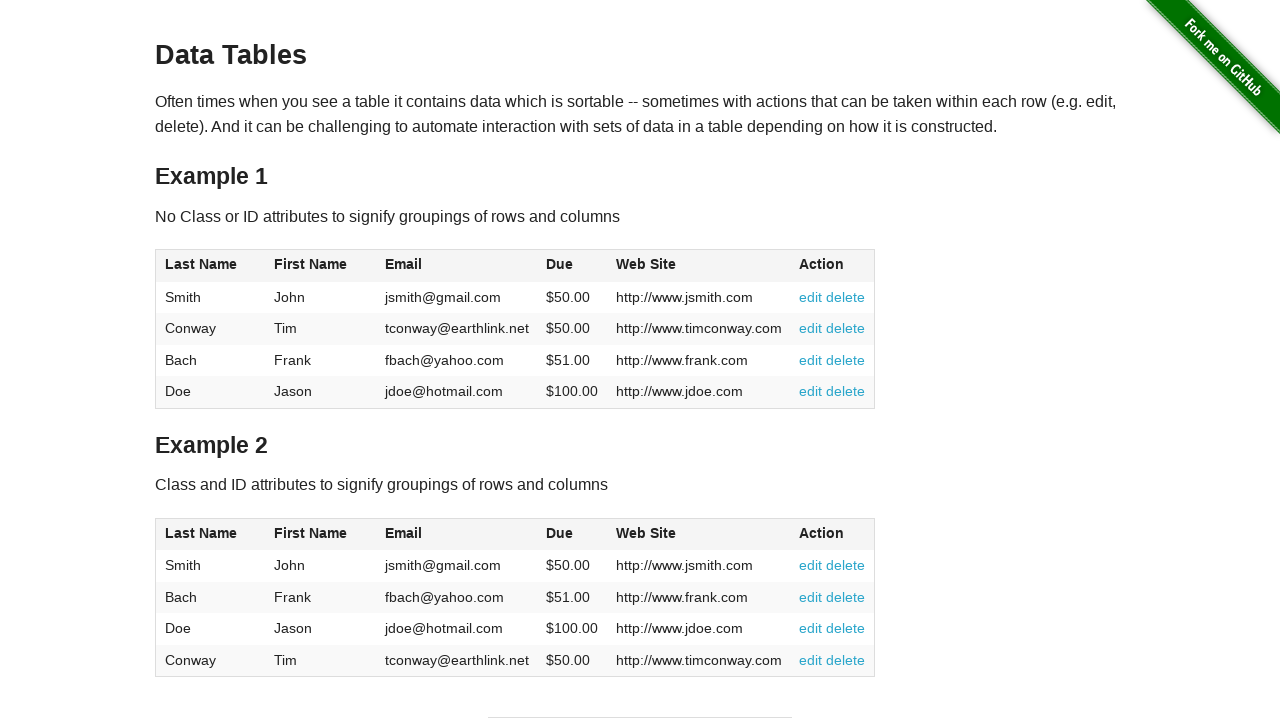

Verified Due column values are loaded and sorted in ascending order
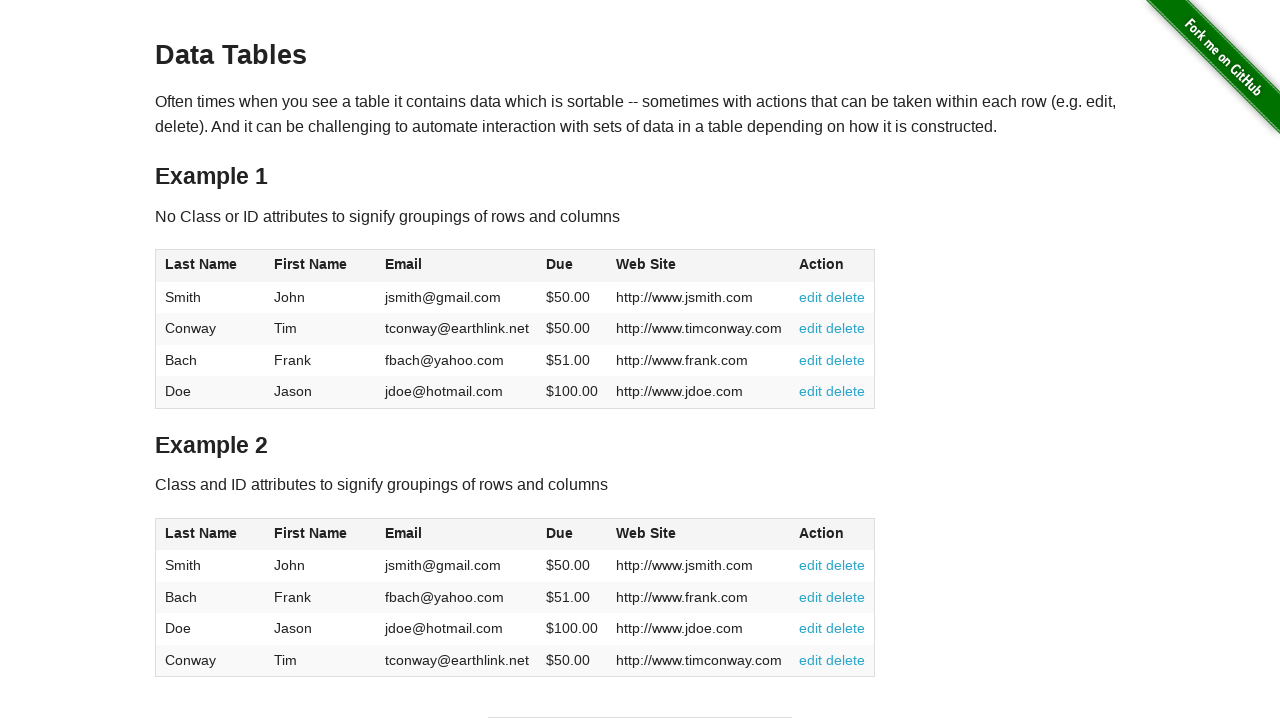

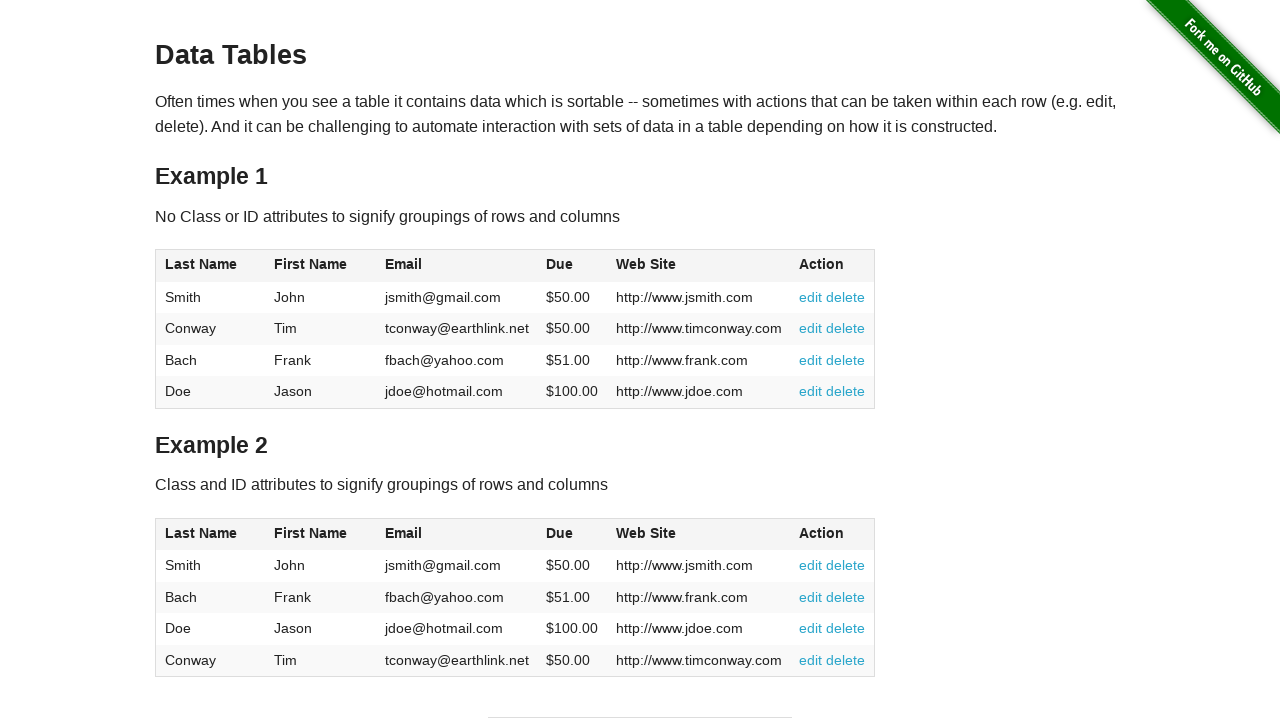